Tests search functionality on an e-commerce website by searching for "for" keyword and verifying the correct number of book results are displayed

Starting URL: https://danube-web.shop/

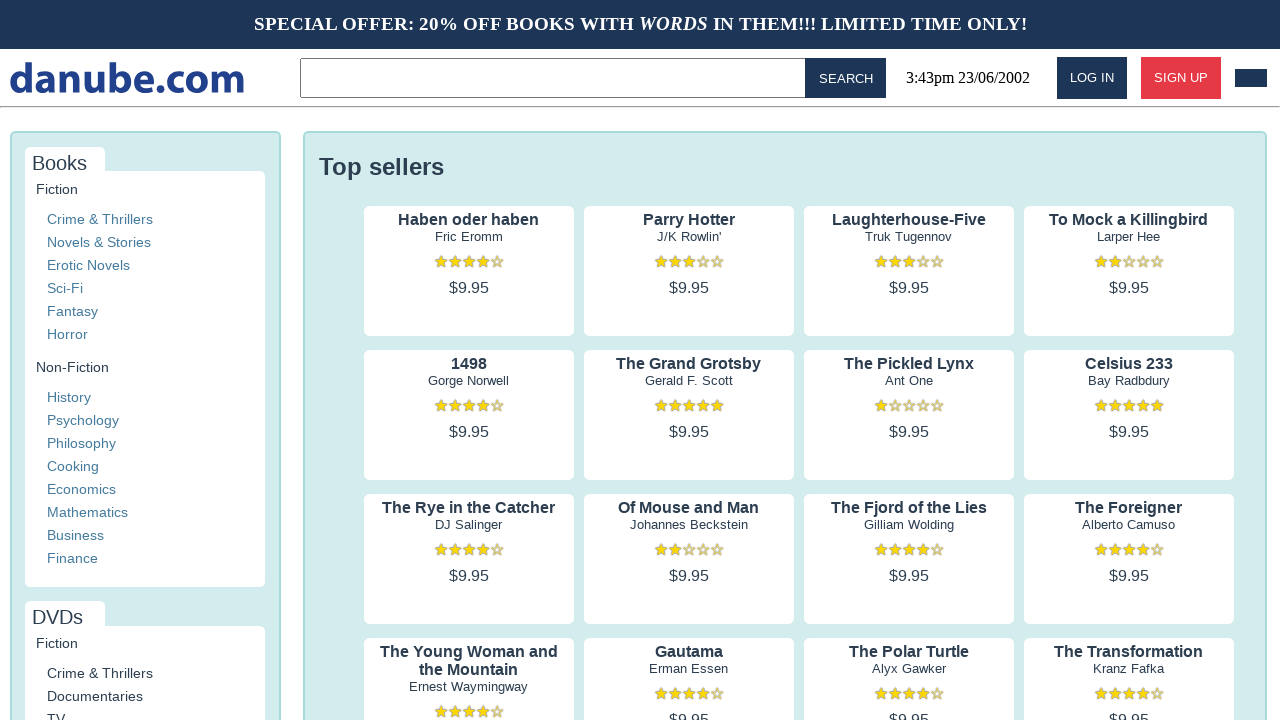

Clicked on search input field at (556, 78) on .topbar > input
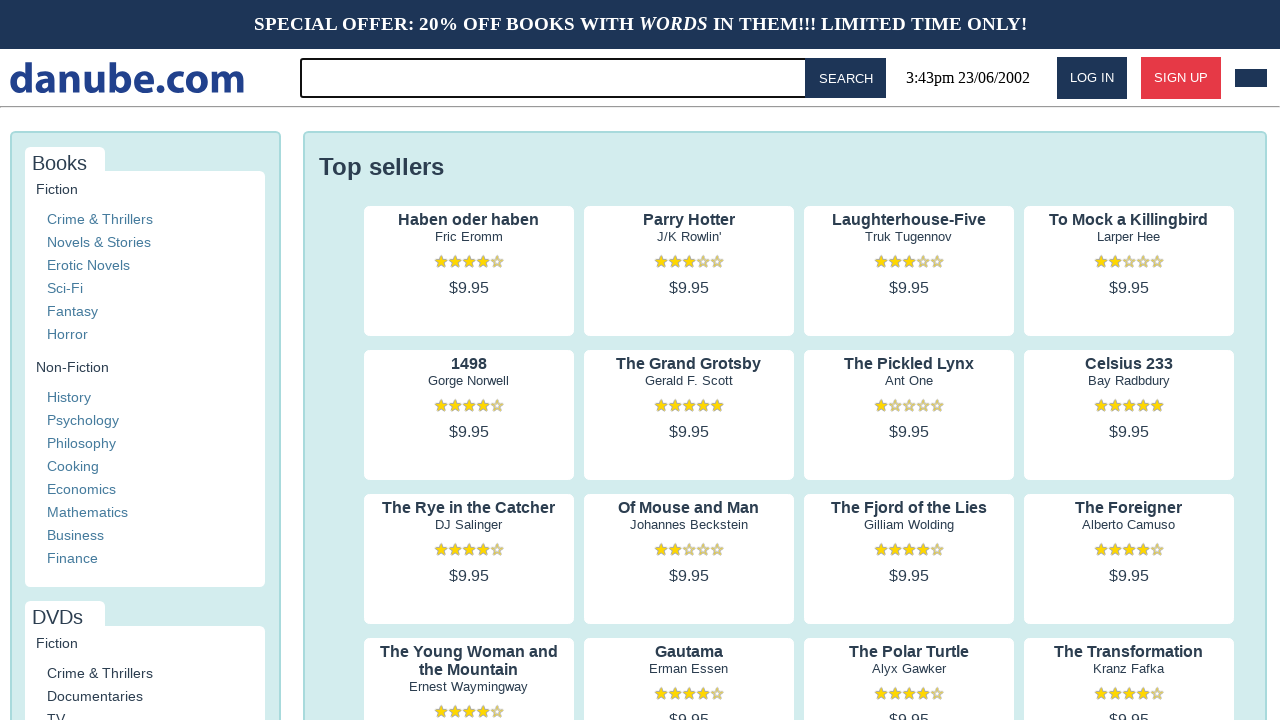

Filled search input with keyword 'for' on .topbar > input
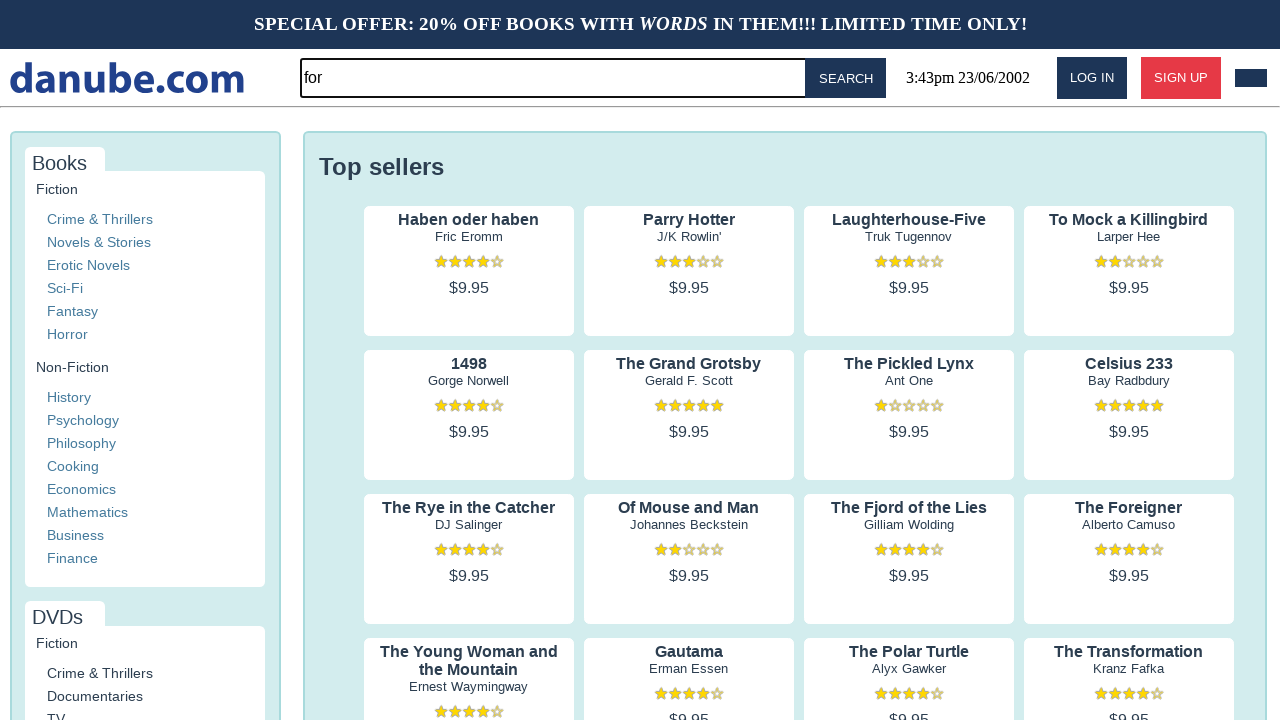

Clicked search button to execute search at (846, 78) on #button-search
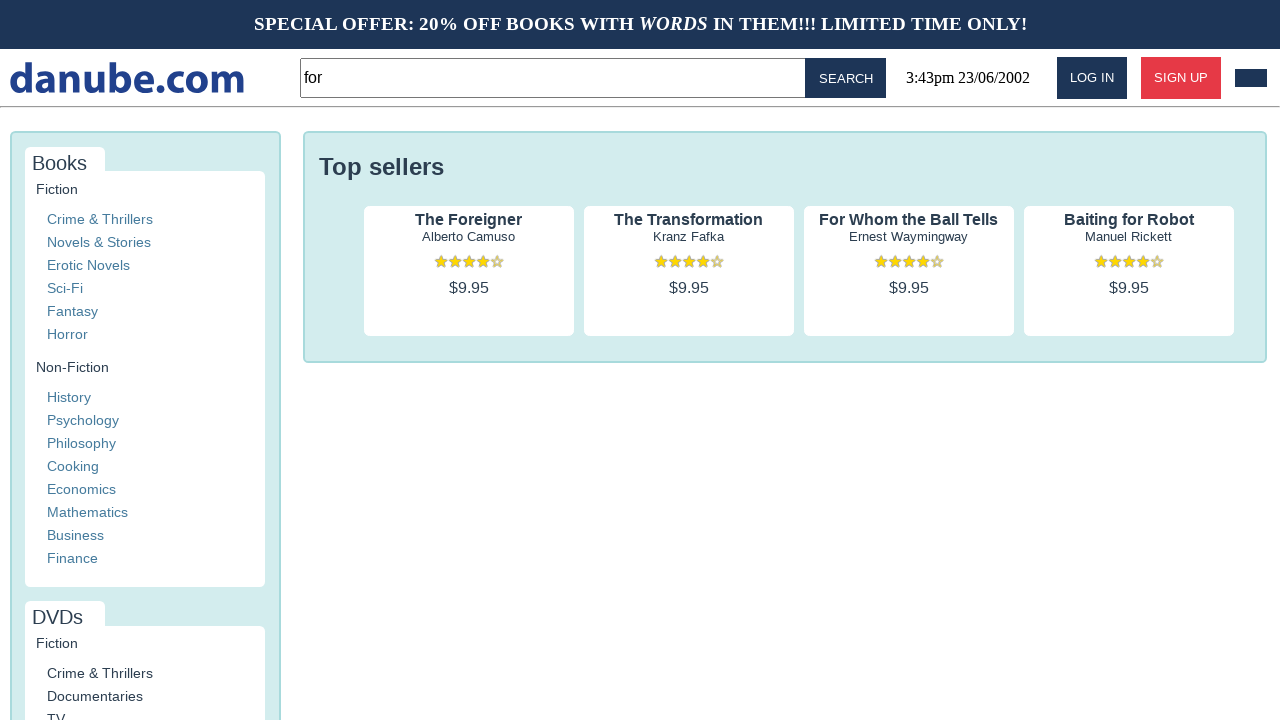

Search results loaded and first result is visible
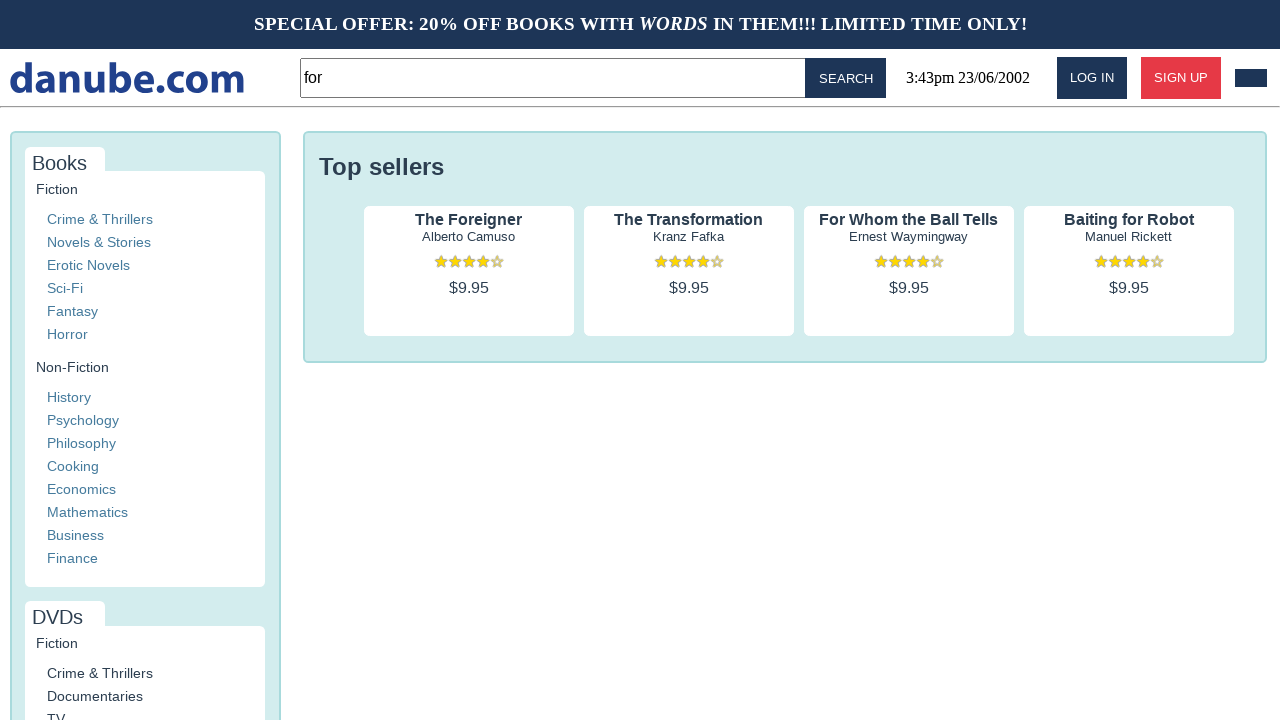

Verified that book results with titles are displayed
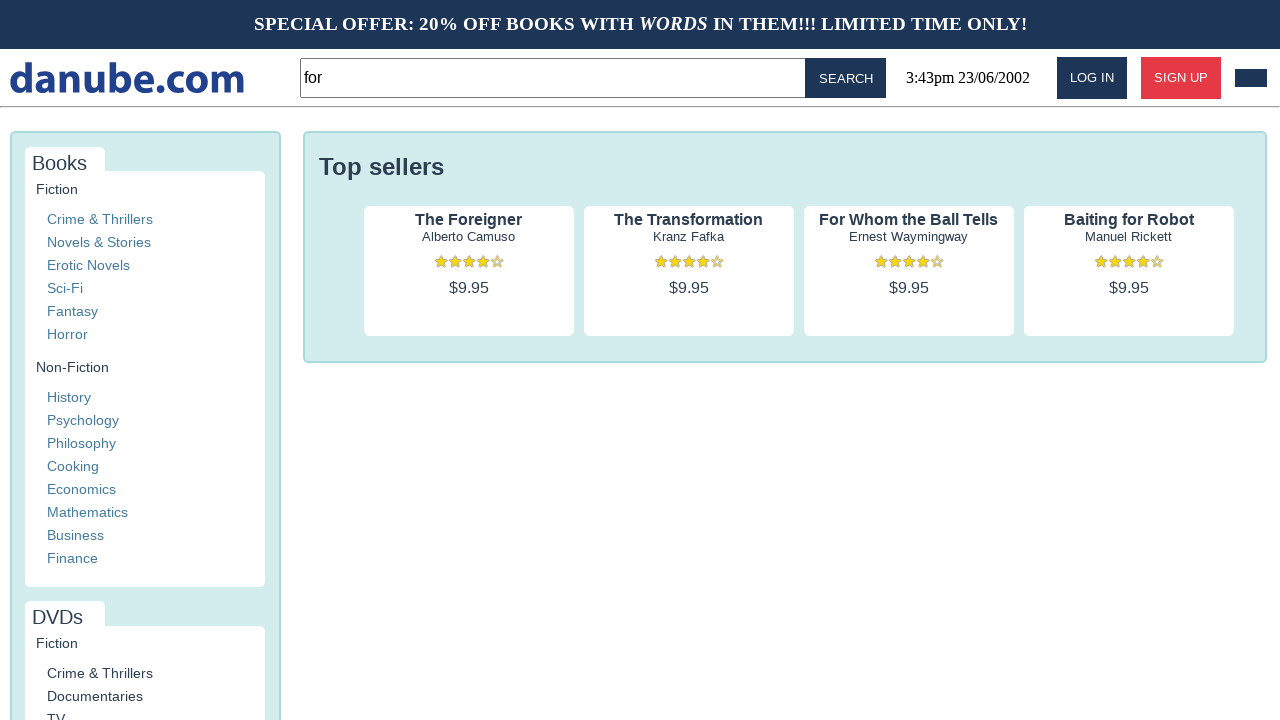

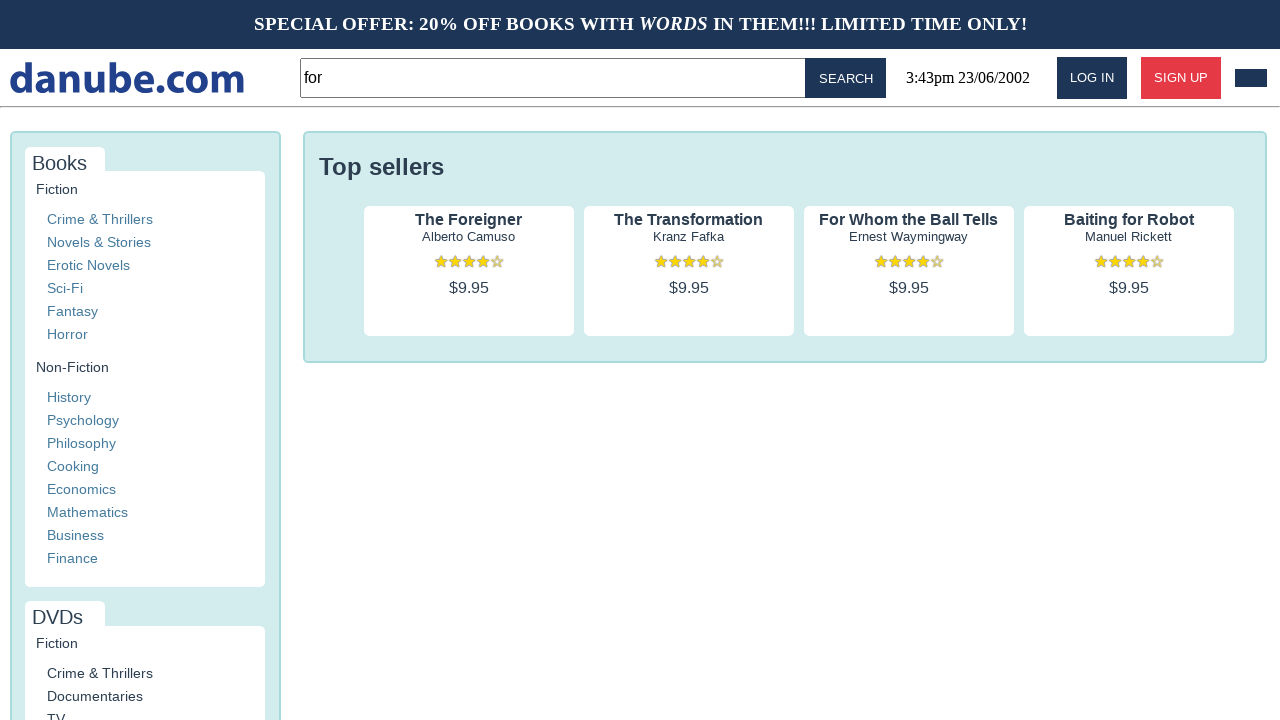